Tests date picker functionality by filling a date directly into a birthday input field using the fill function

Starting URL: https://www.lambdatest.com/selenium-playground/bootstrap-date-picker-demo

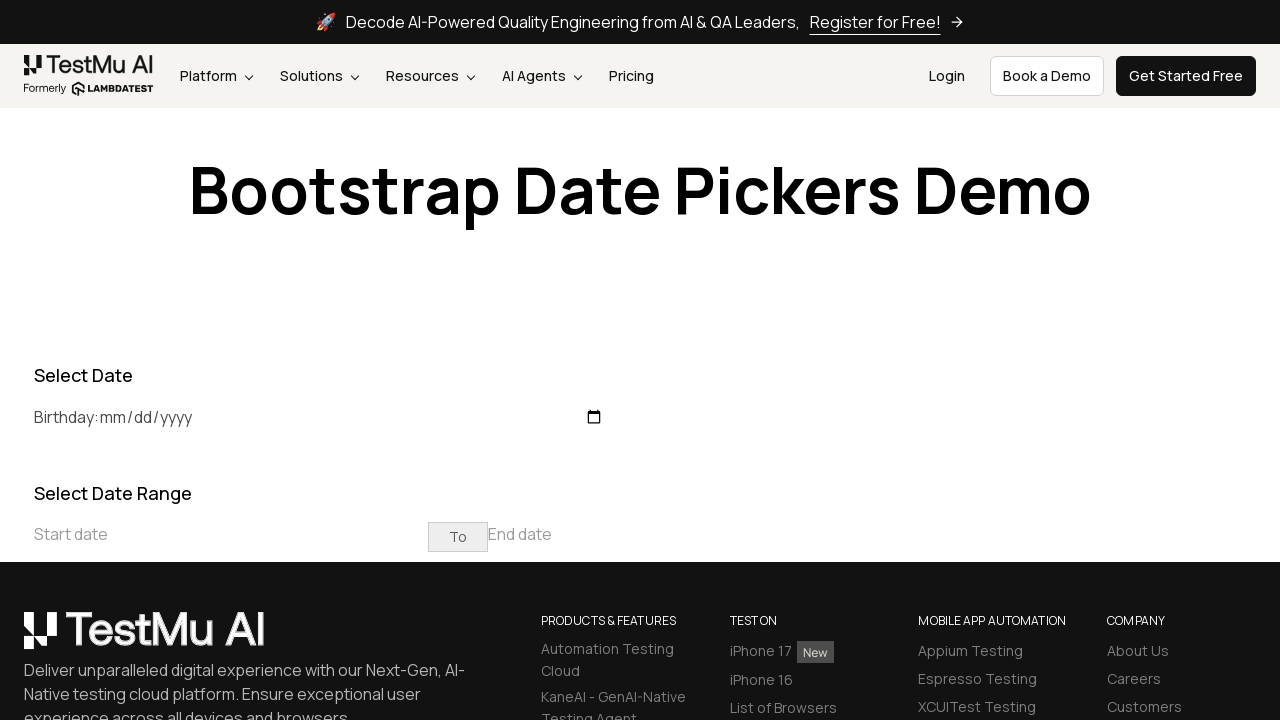

Navigated to bootstrap date picker demo page
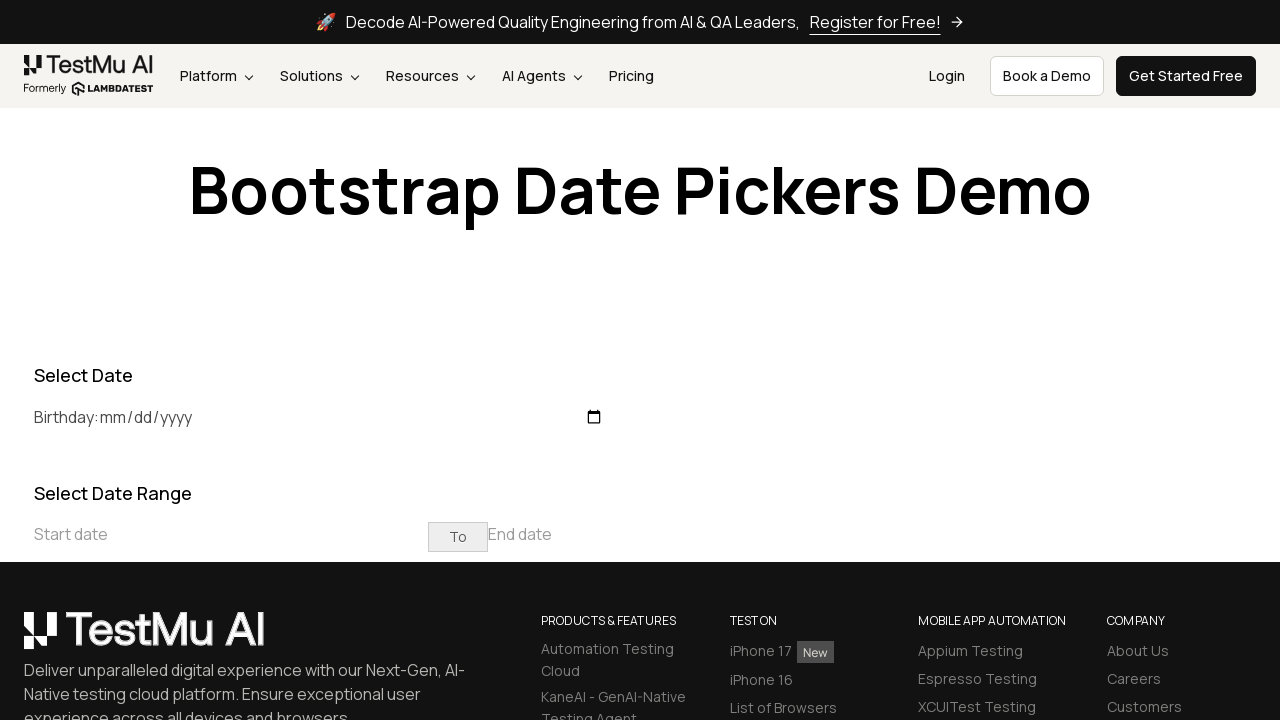

Filled birthday input field with date '1994-12-04' using fill function on #birthday
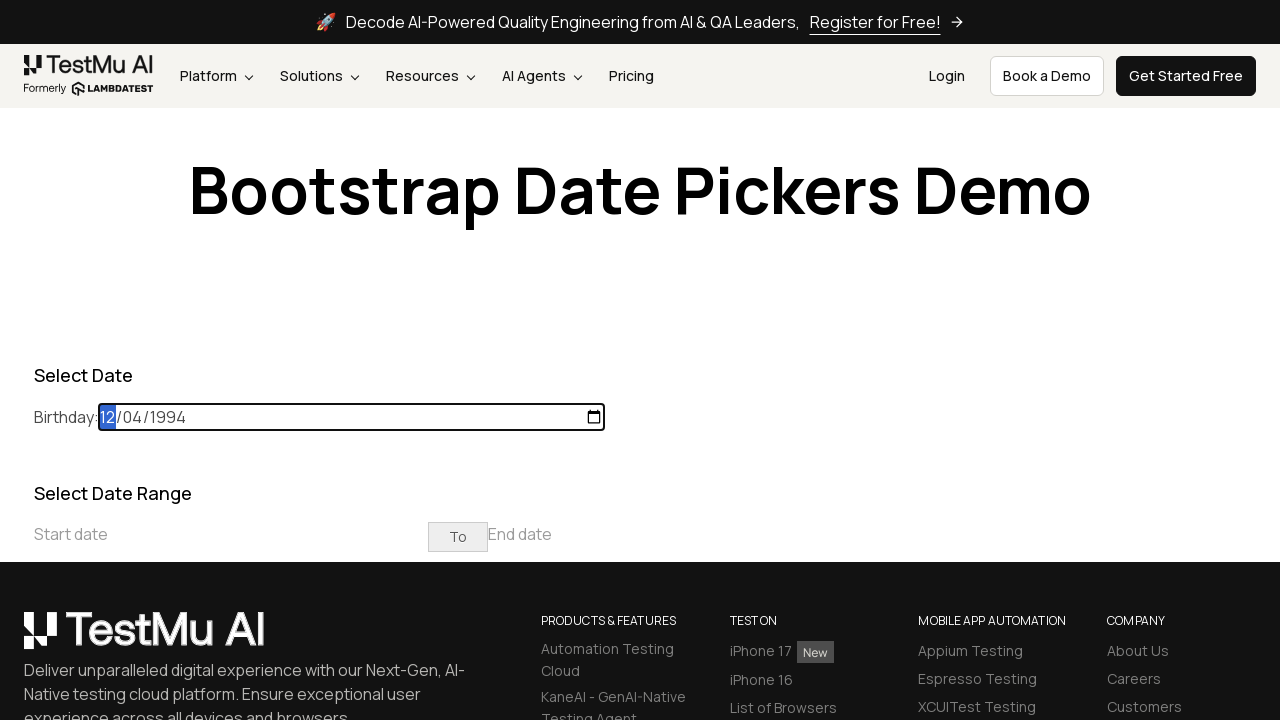

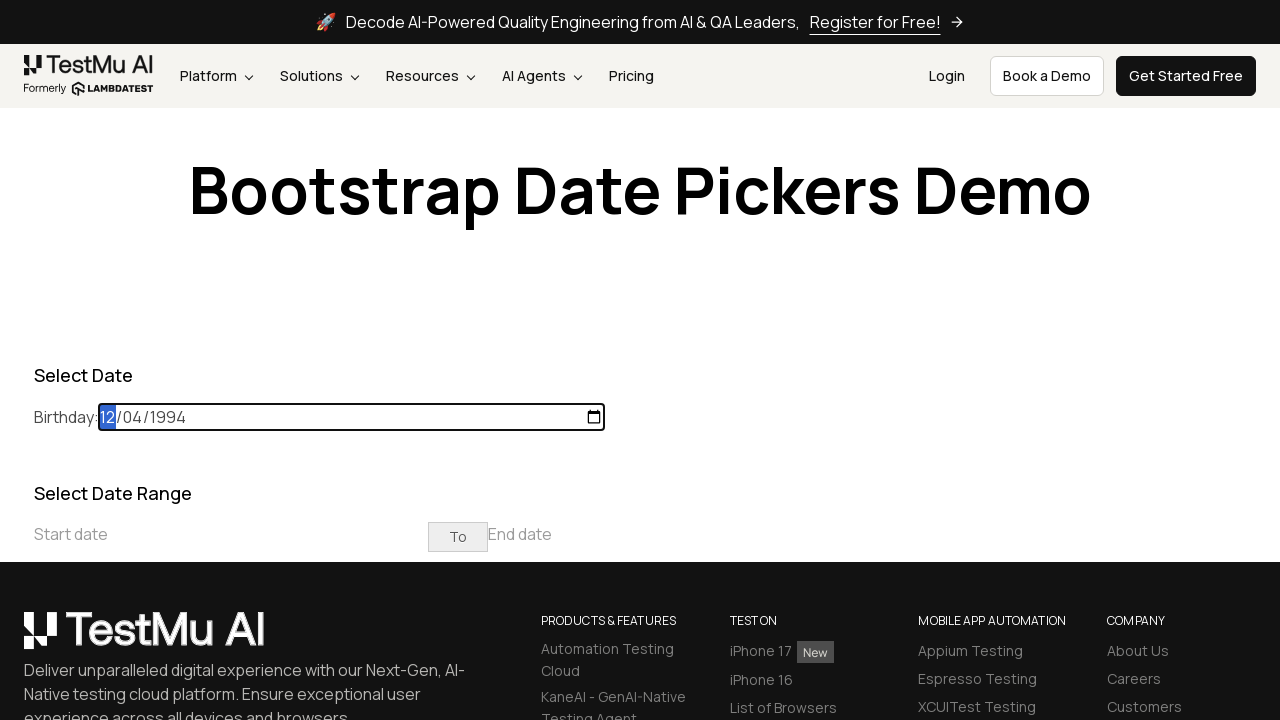